Navigates to example.com, finds an anchor element, and clicks on it to test basic ElementHandle click functionality

Starting URL: https://example.com

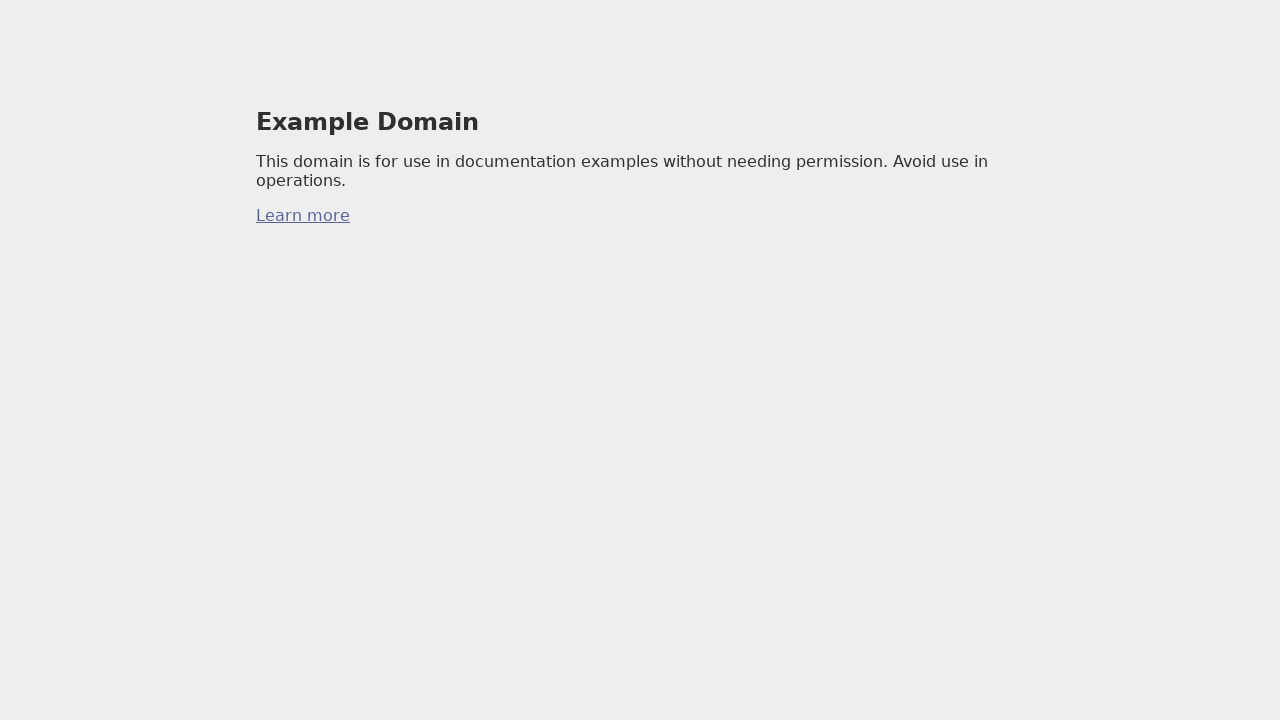

Found first anchor element on example.com
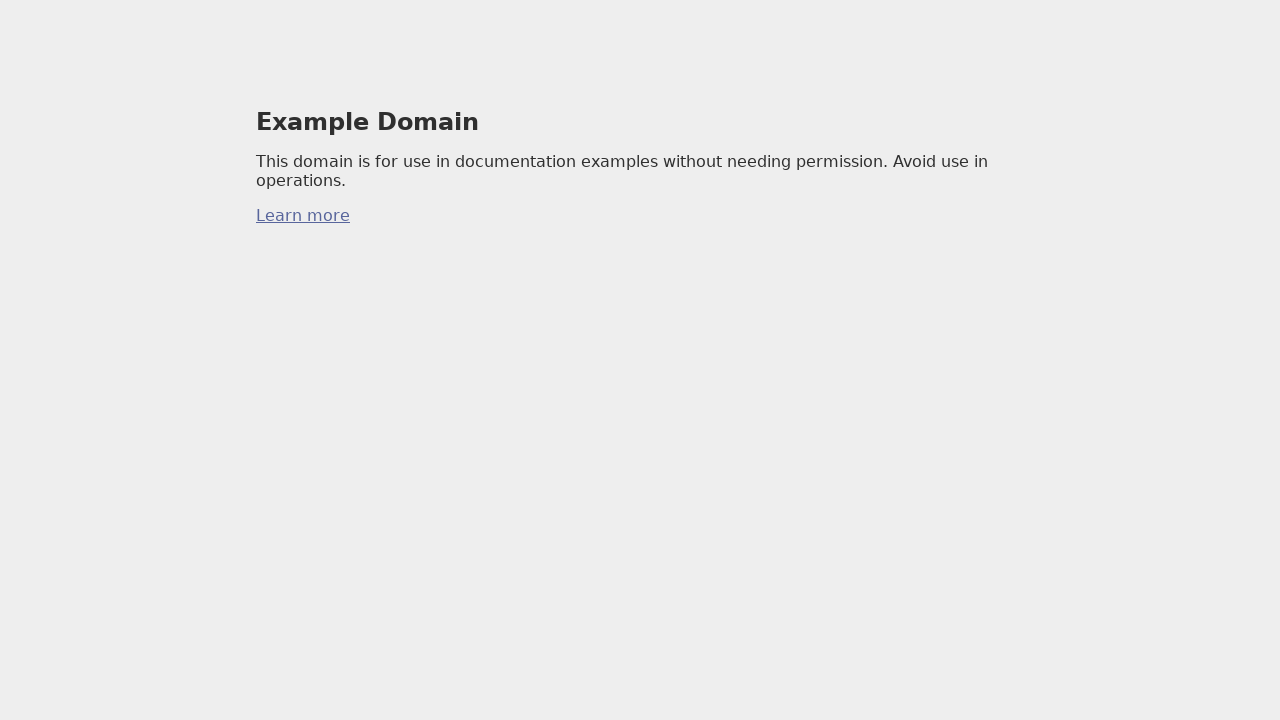

Clicked on the anchor element
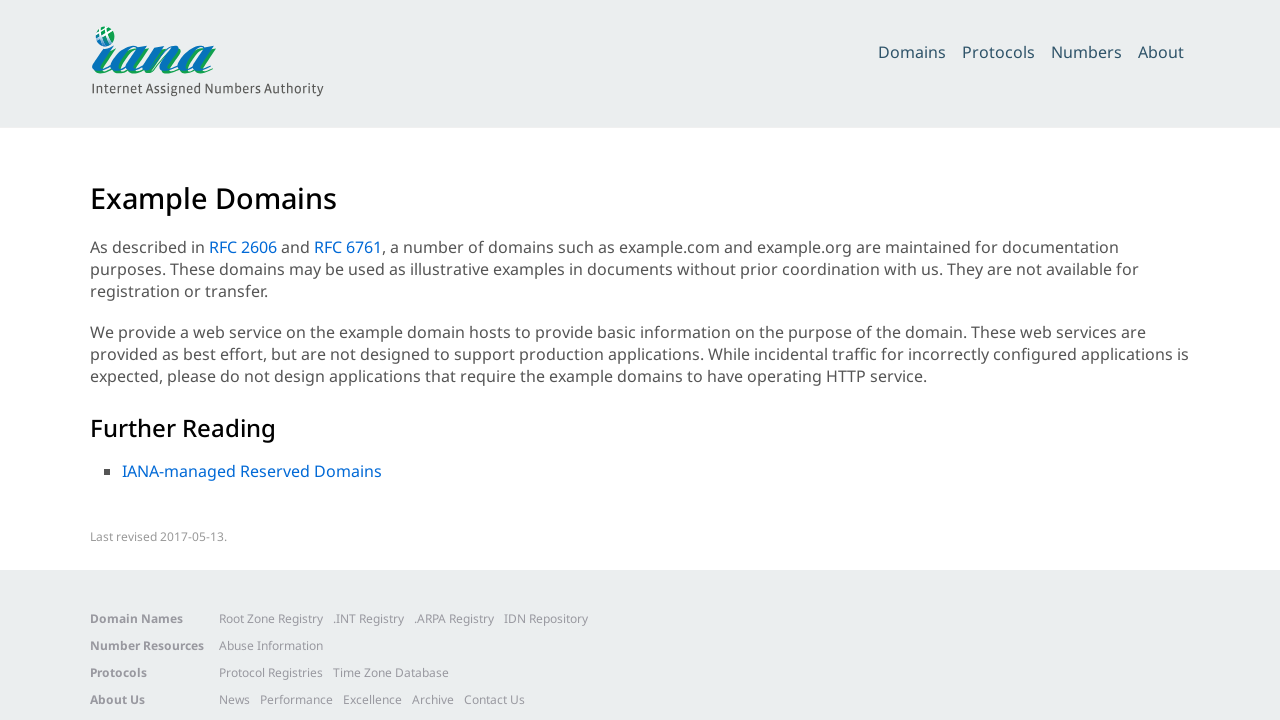

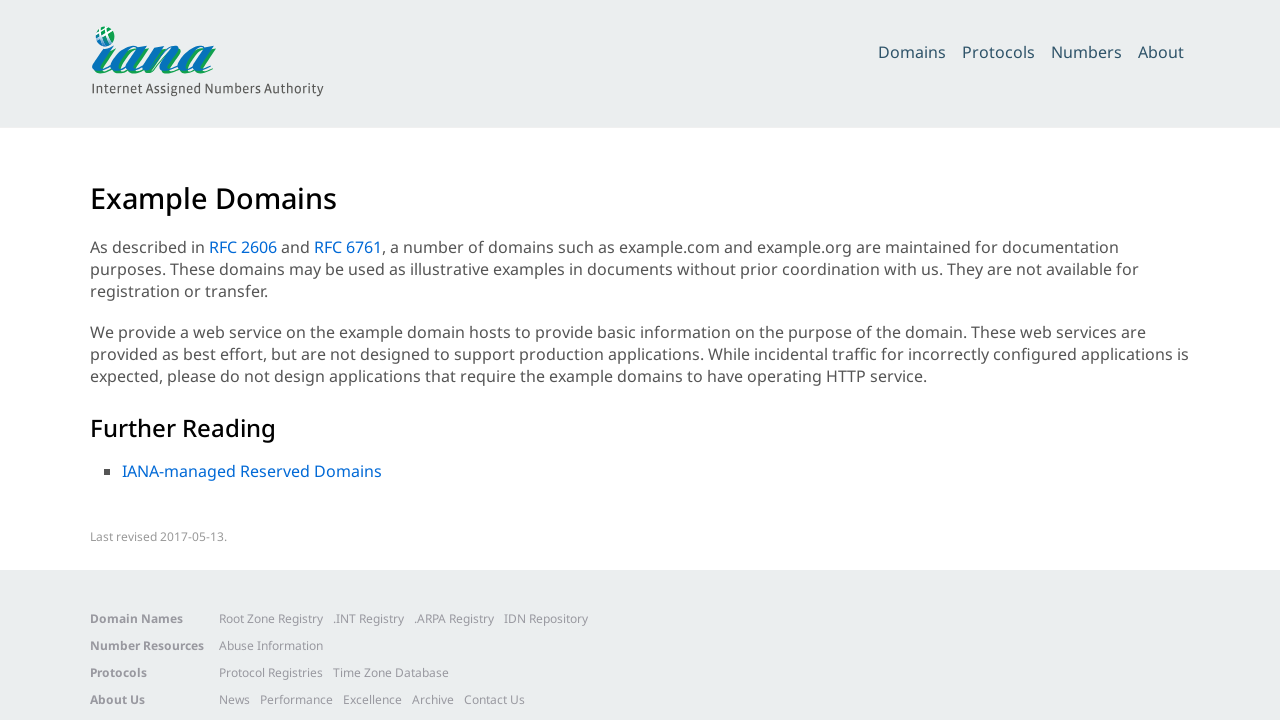